Tests basic browser navigation functionality by visiting Salesforce homepage, navigating to a signup page, refreshing, and using back/forward navigation

Starting URL: https://www.salesforce.com/

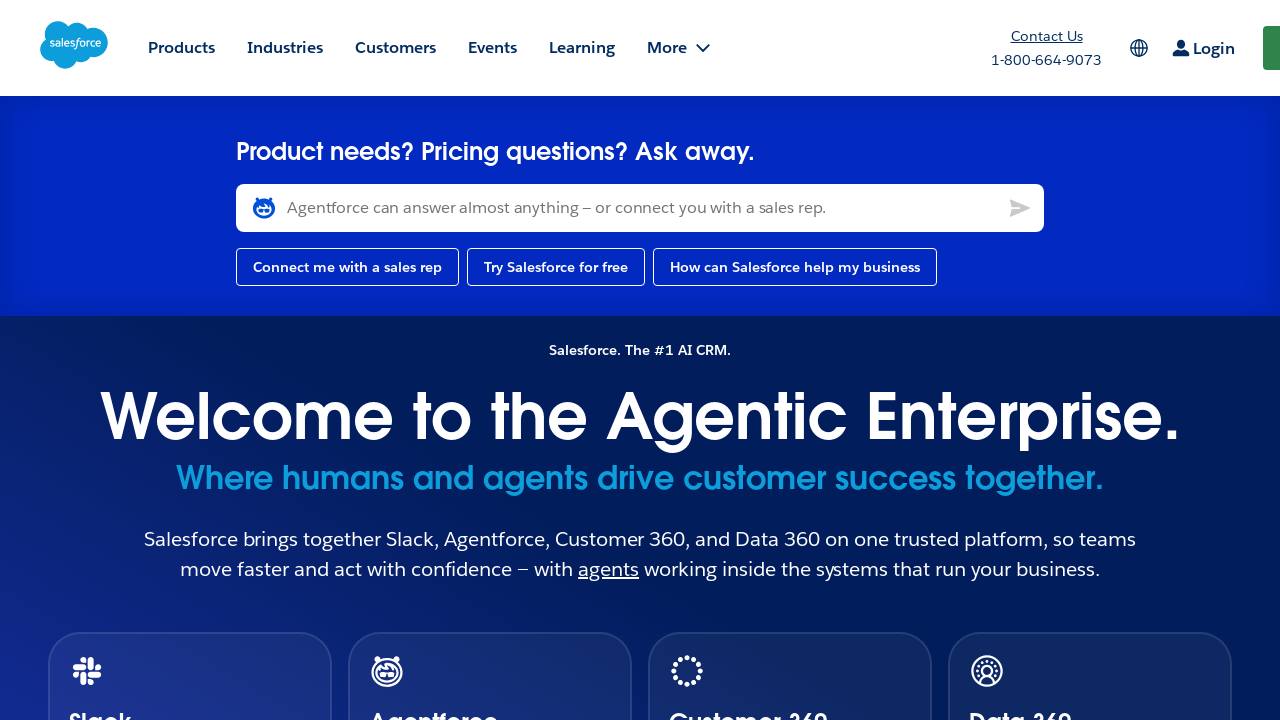

Navigated to Salesforce free trial signup page
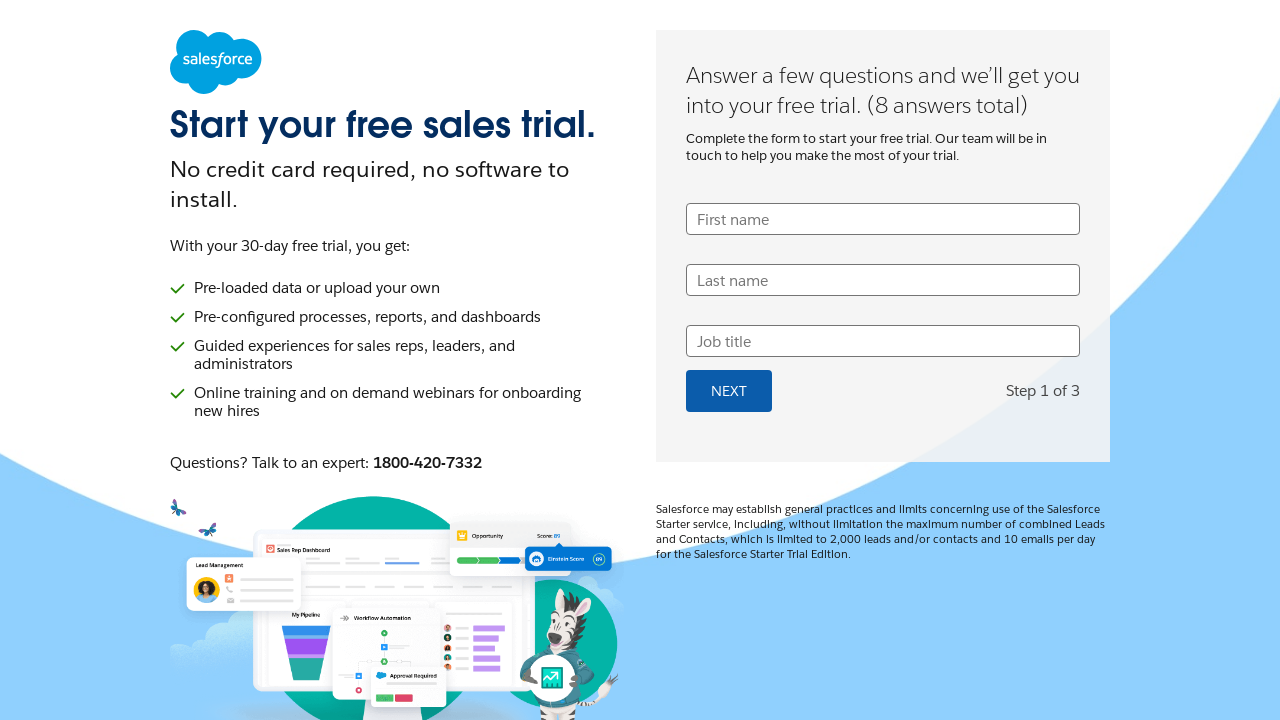

Refreshed the signup page
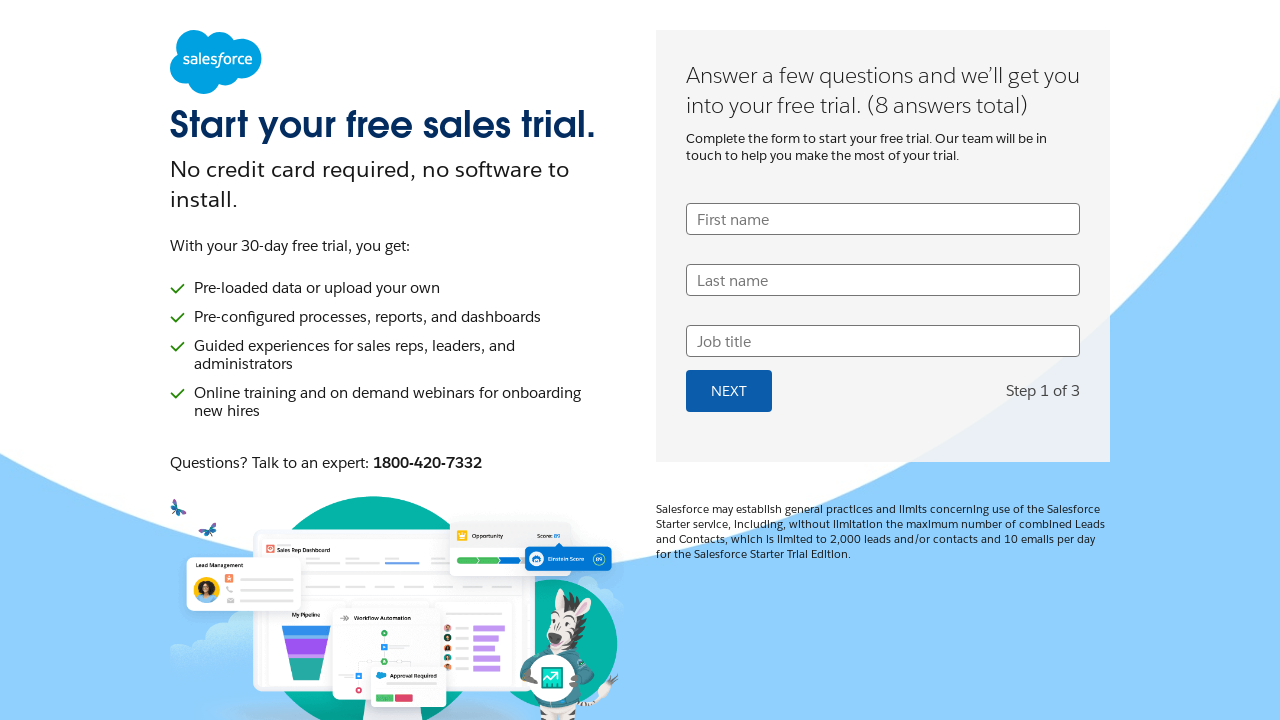

Navigated back to Salesforce homepage
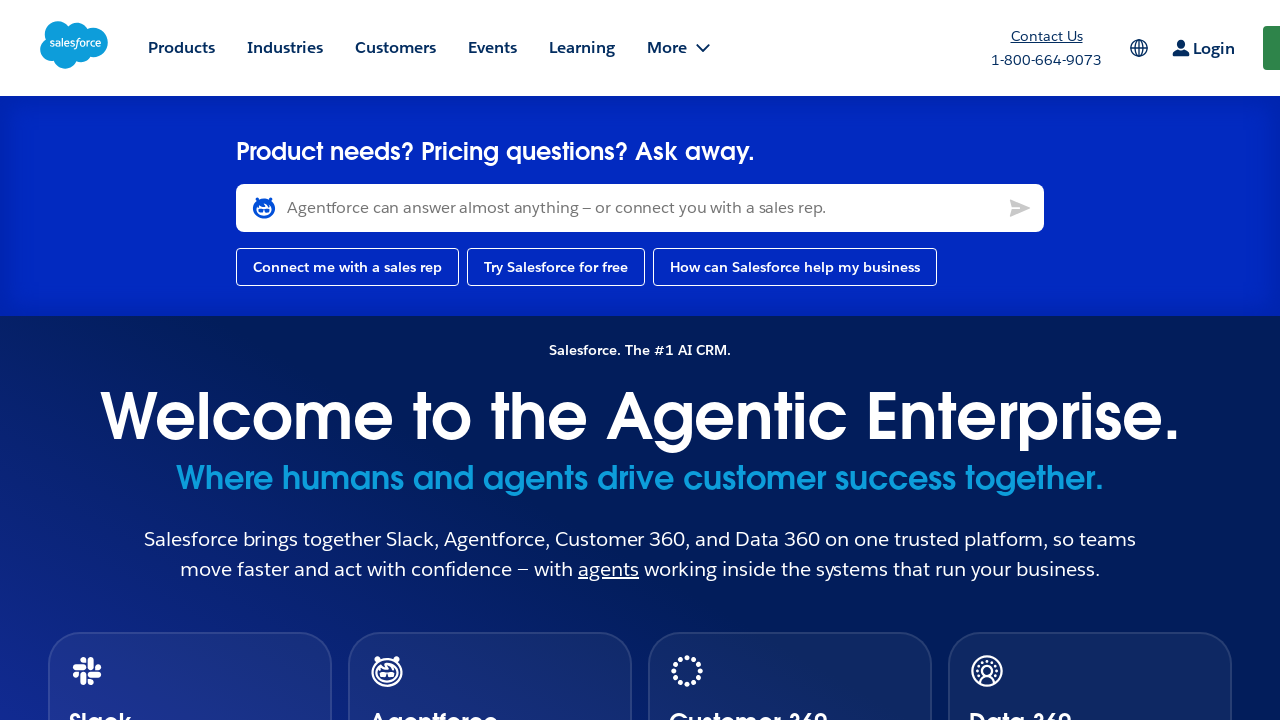

Navigated forward to signup page
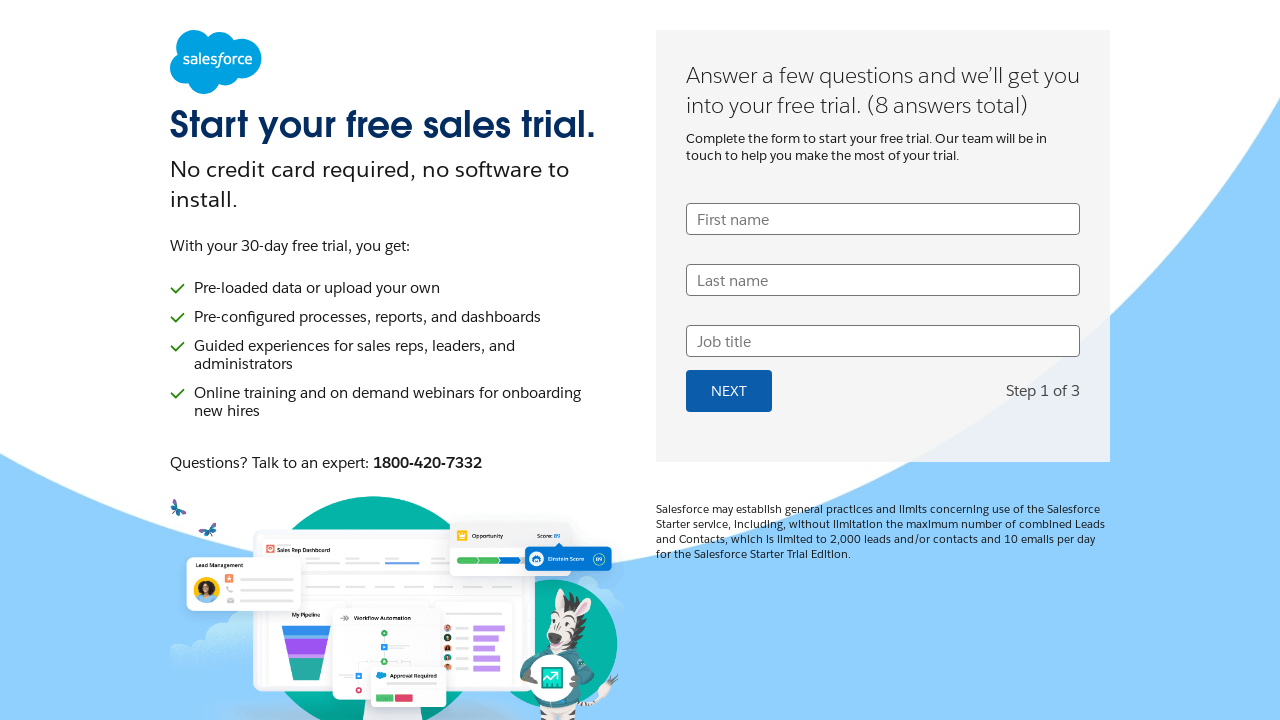

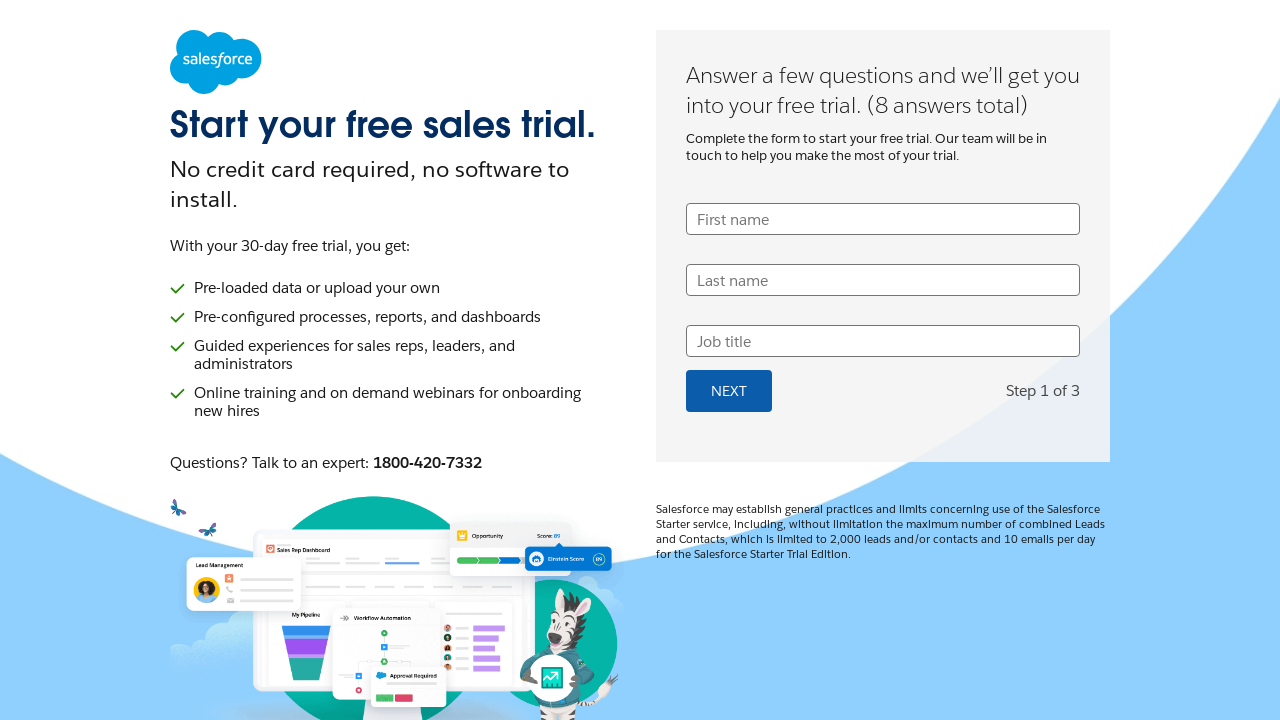